Navigates through a training support website, visiting the home page, simple form page, iframes page, login form page, tables page, and upload page in sequence to verify page loading.

Starting URL: https://v1.training-support.net/

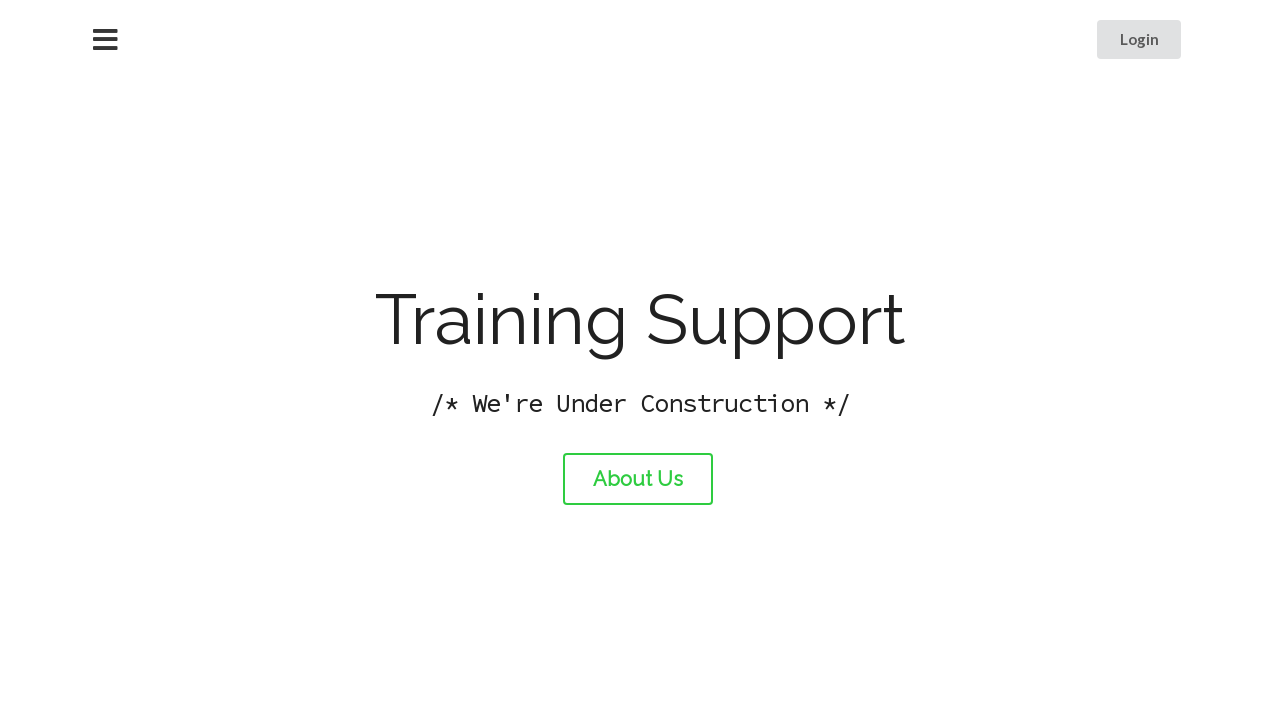

Home page loaded and DOM content ready
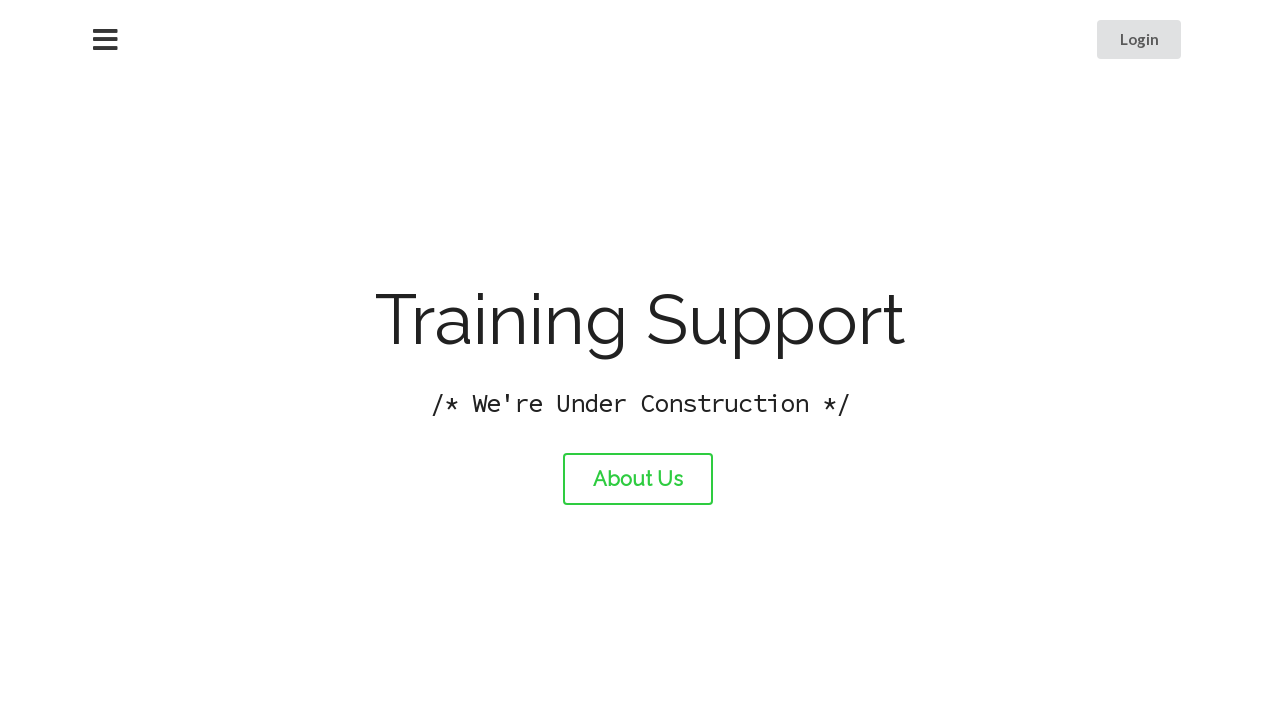

Navigated to simple form page
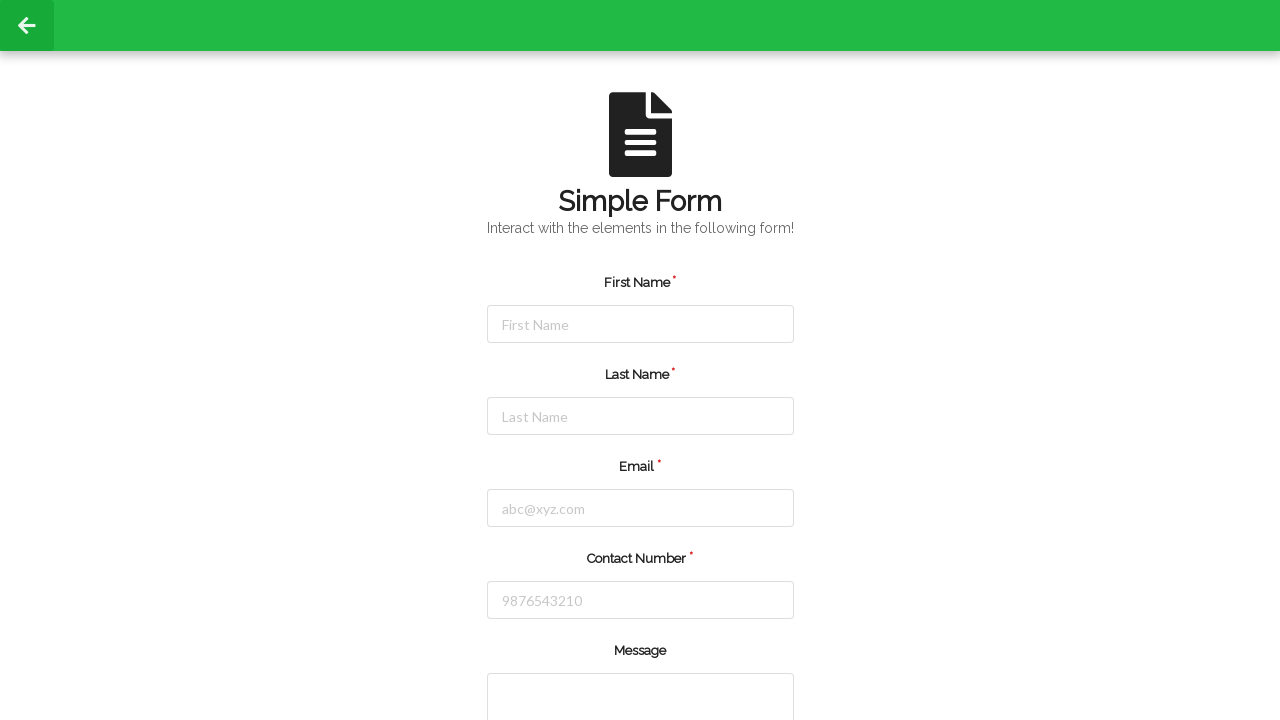

Simple form page loaded and DOM content ready
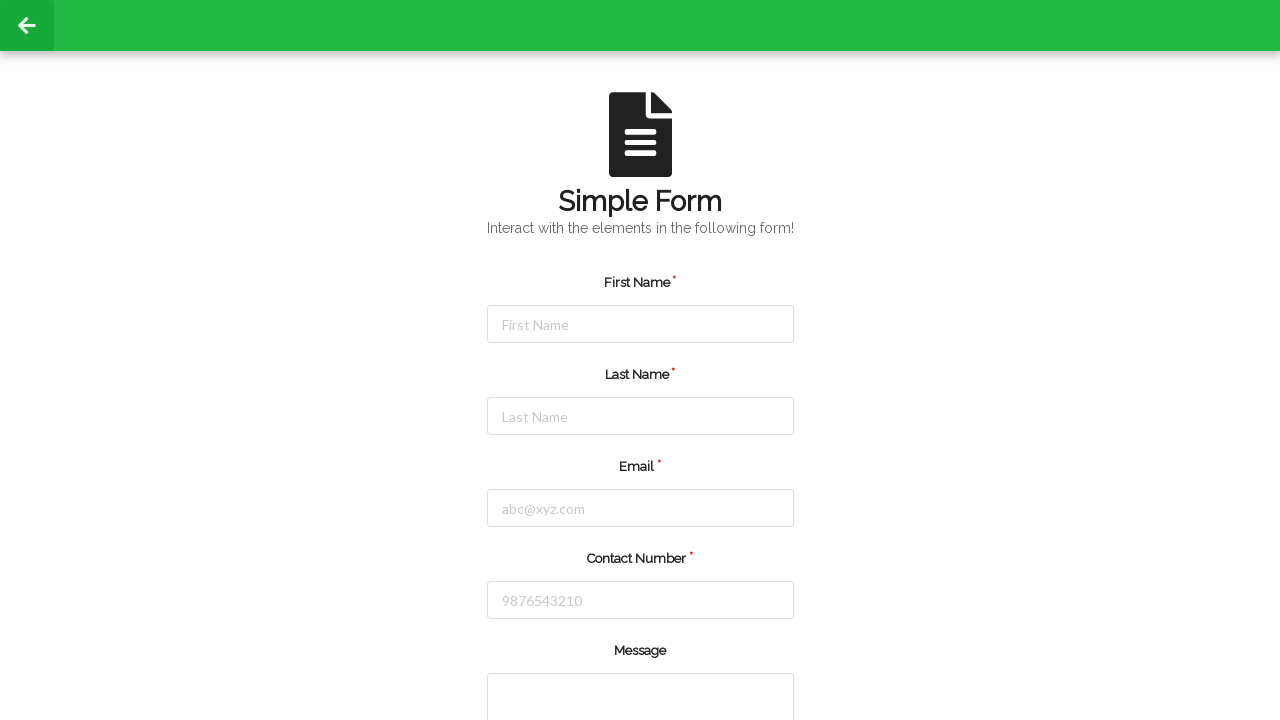

Navigated to iframes page
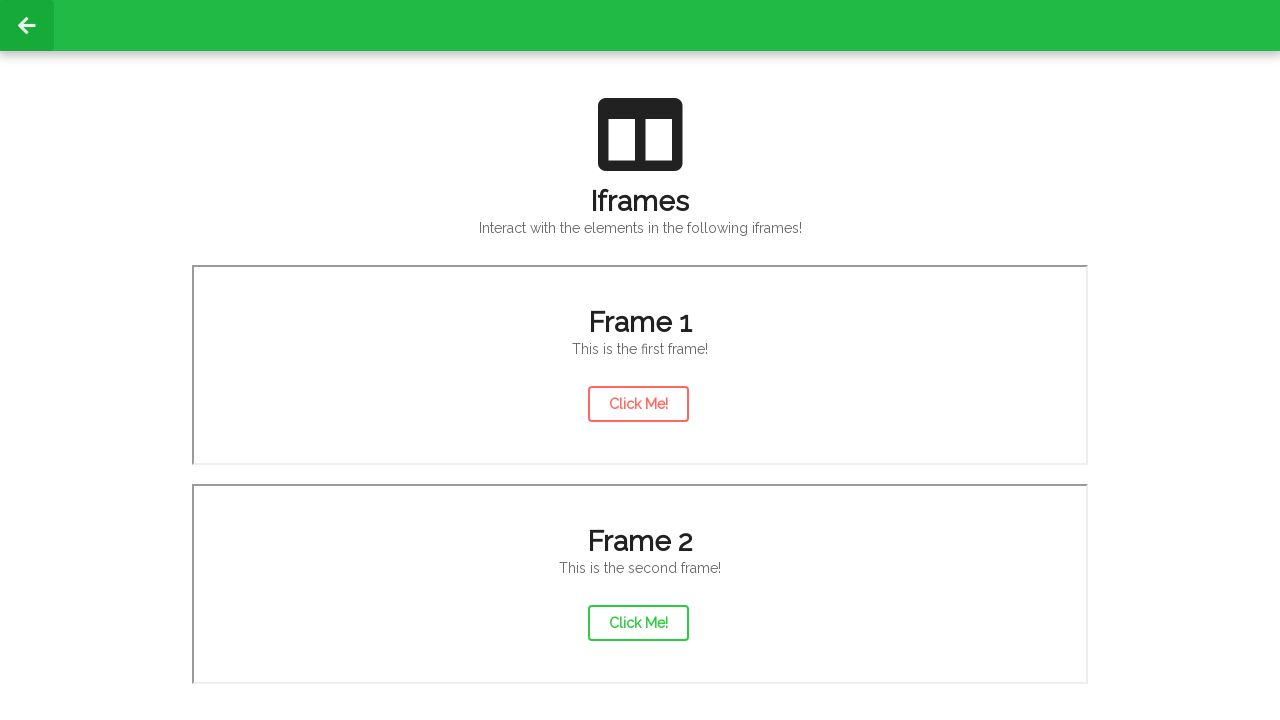

Iframes page loaded and DOM content ready
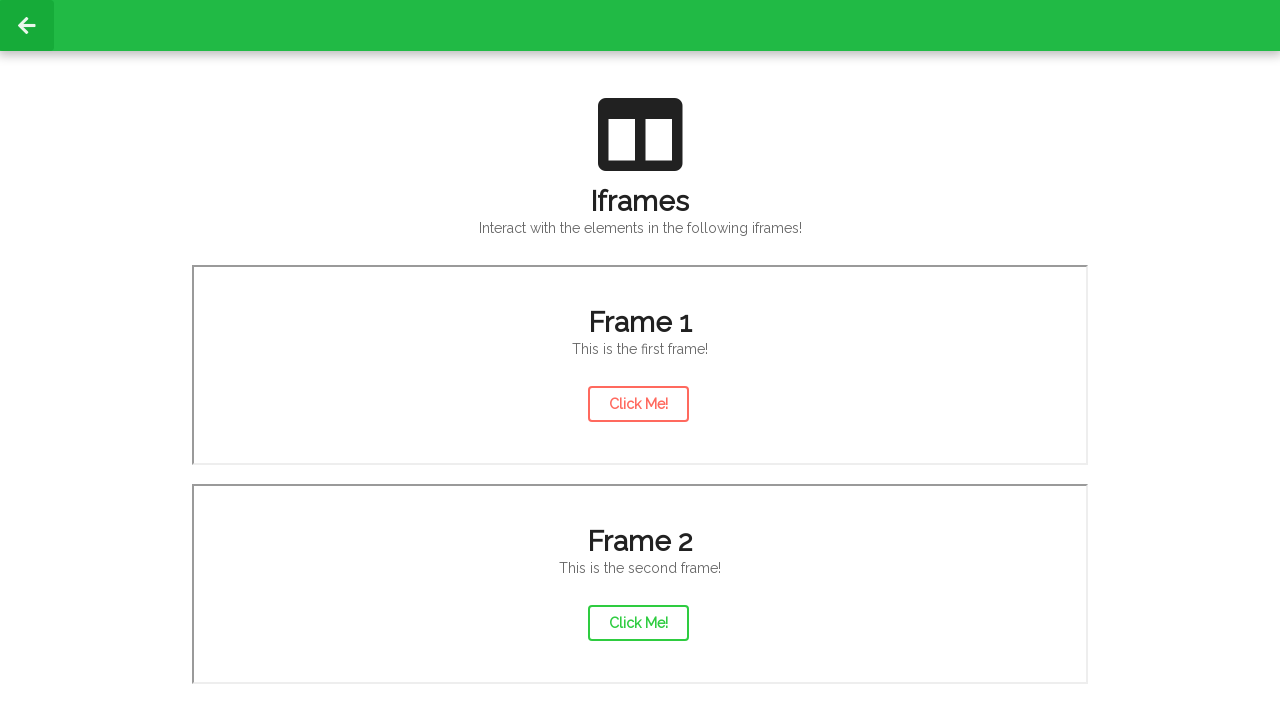

Navigated to login form page
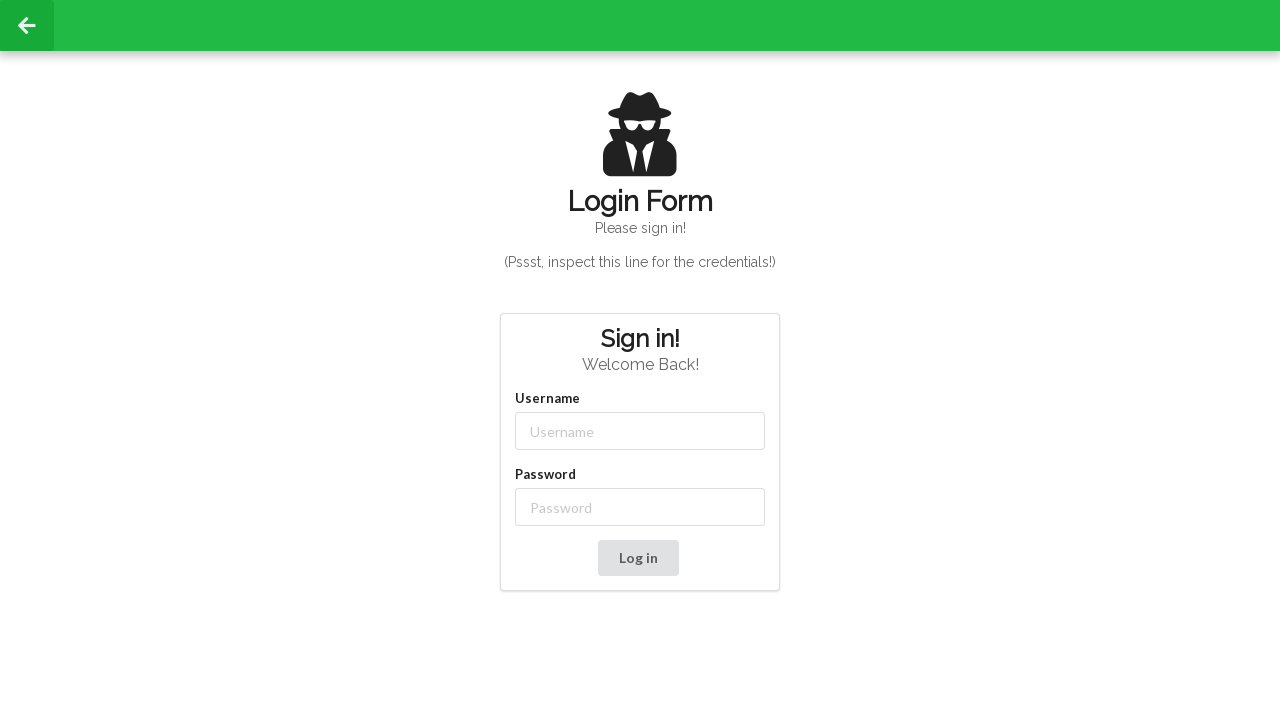

Login form page loaded and DOM content ready
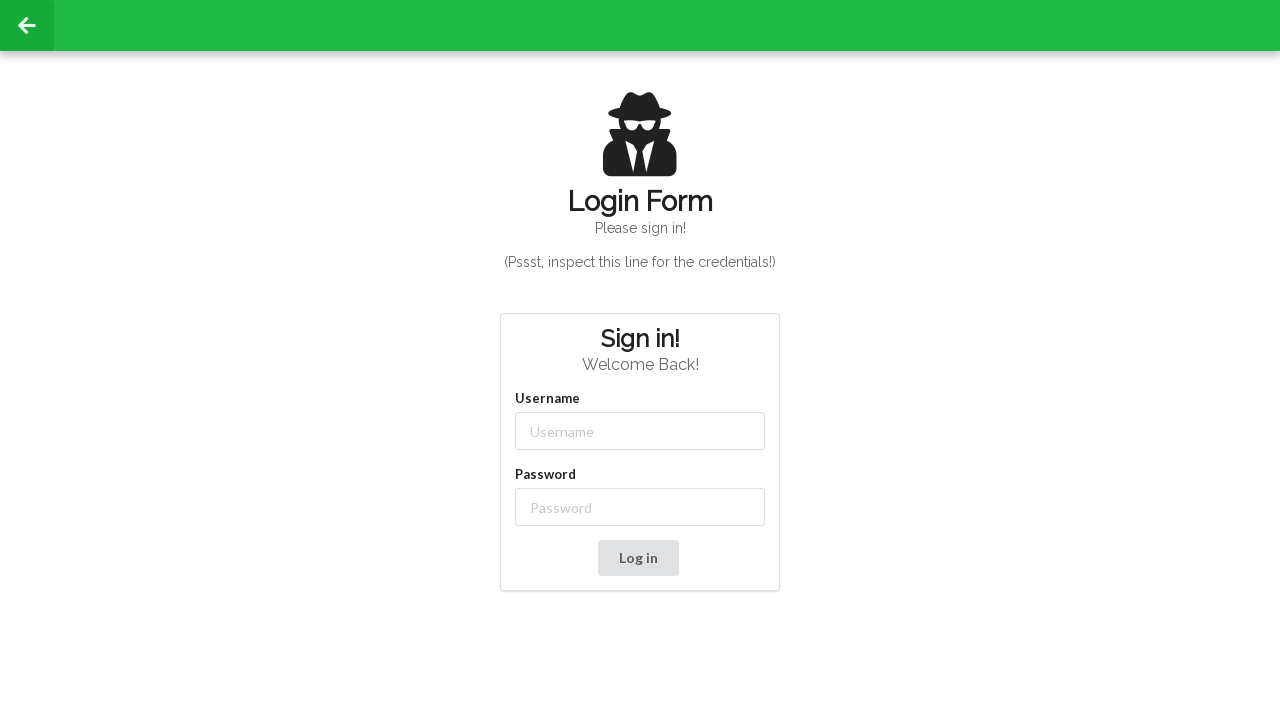

Navigated to tables page
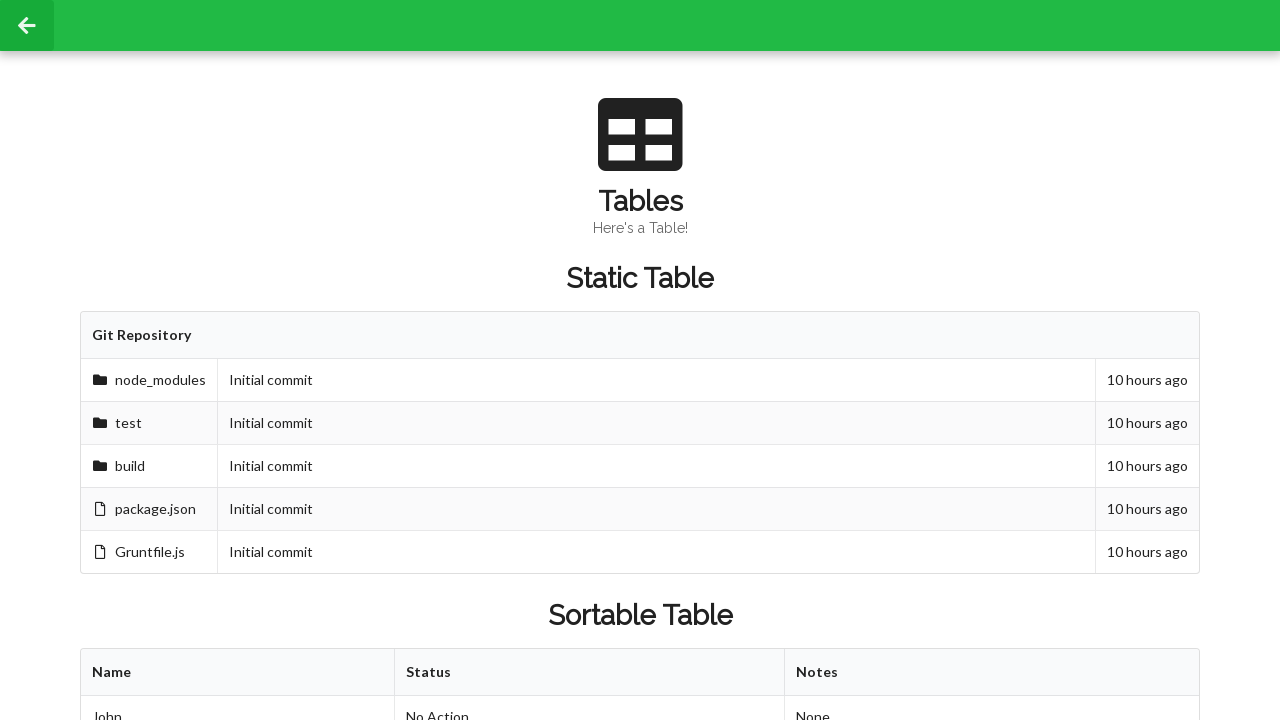

Tables page loaded and DOM content ready
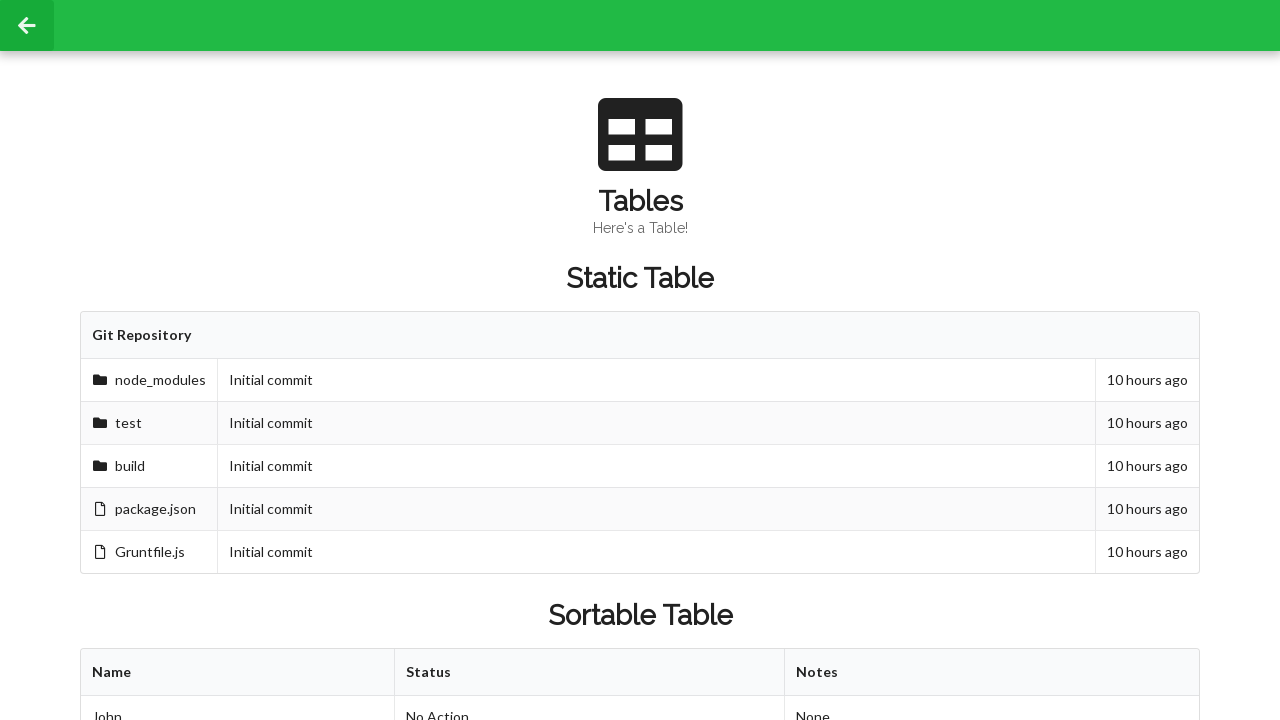

Navigated to upload page
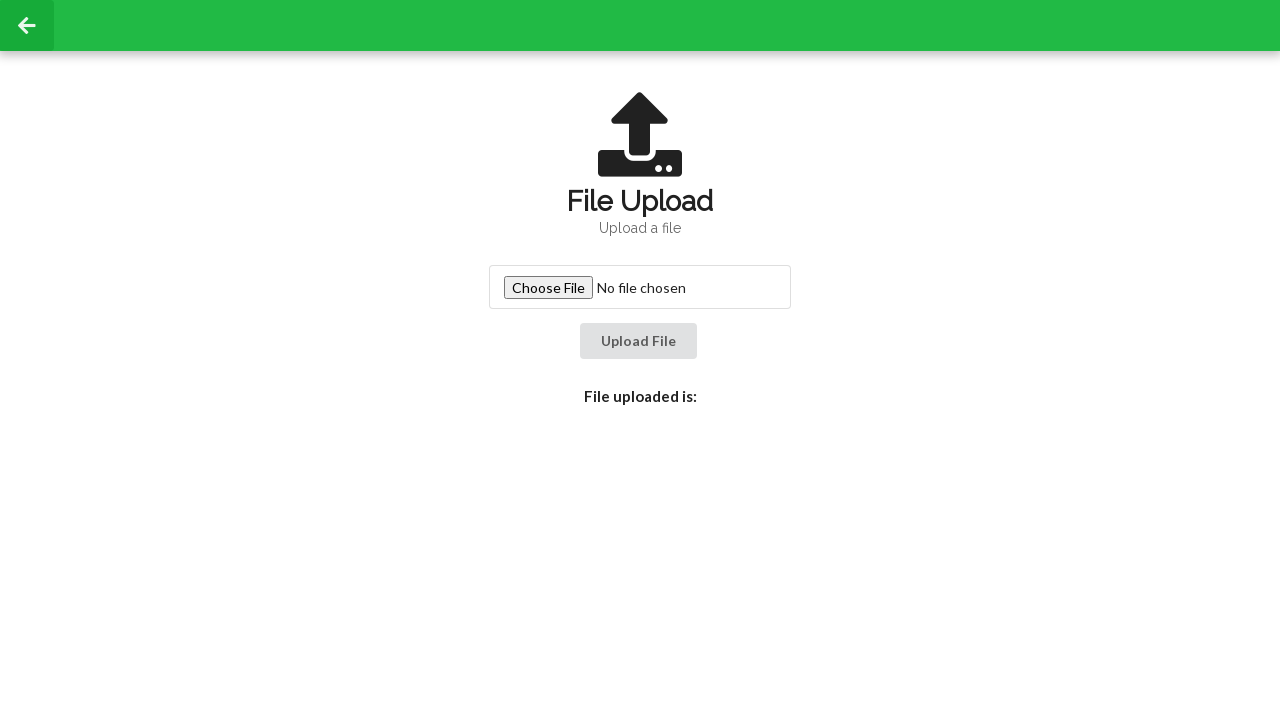

Upload page loaded and DOM content ready
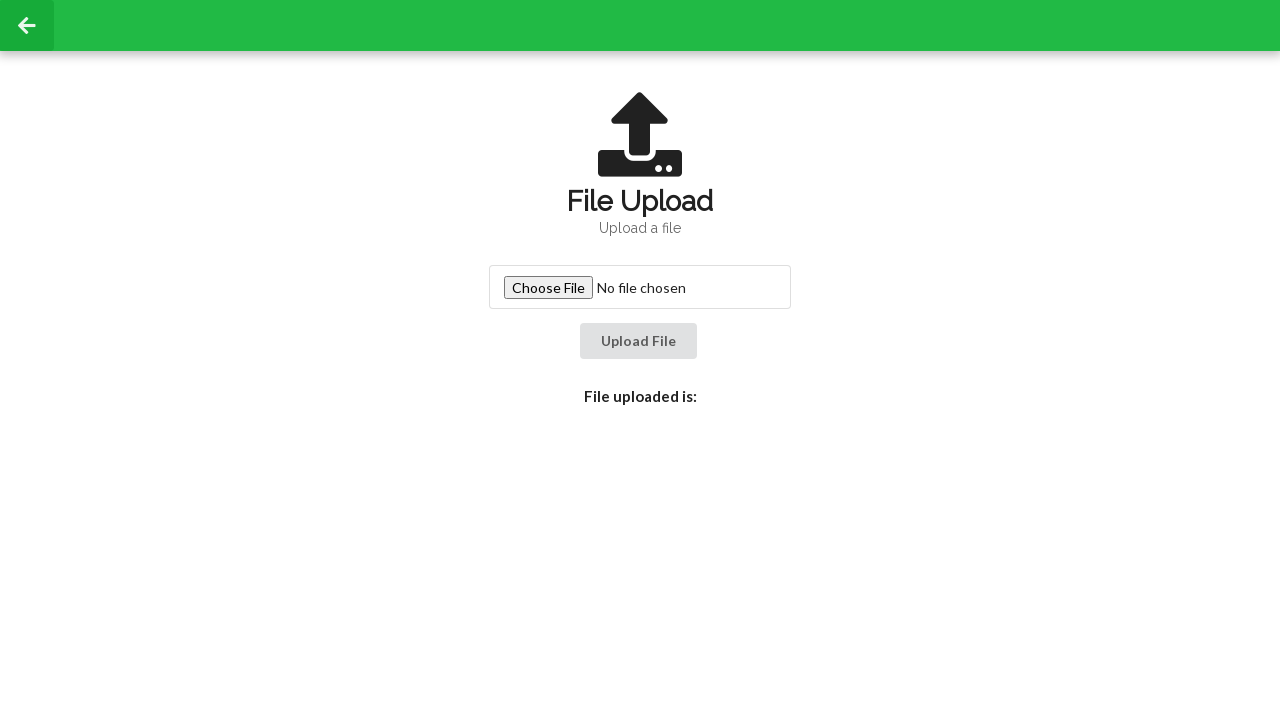

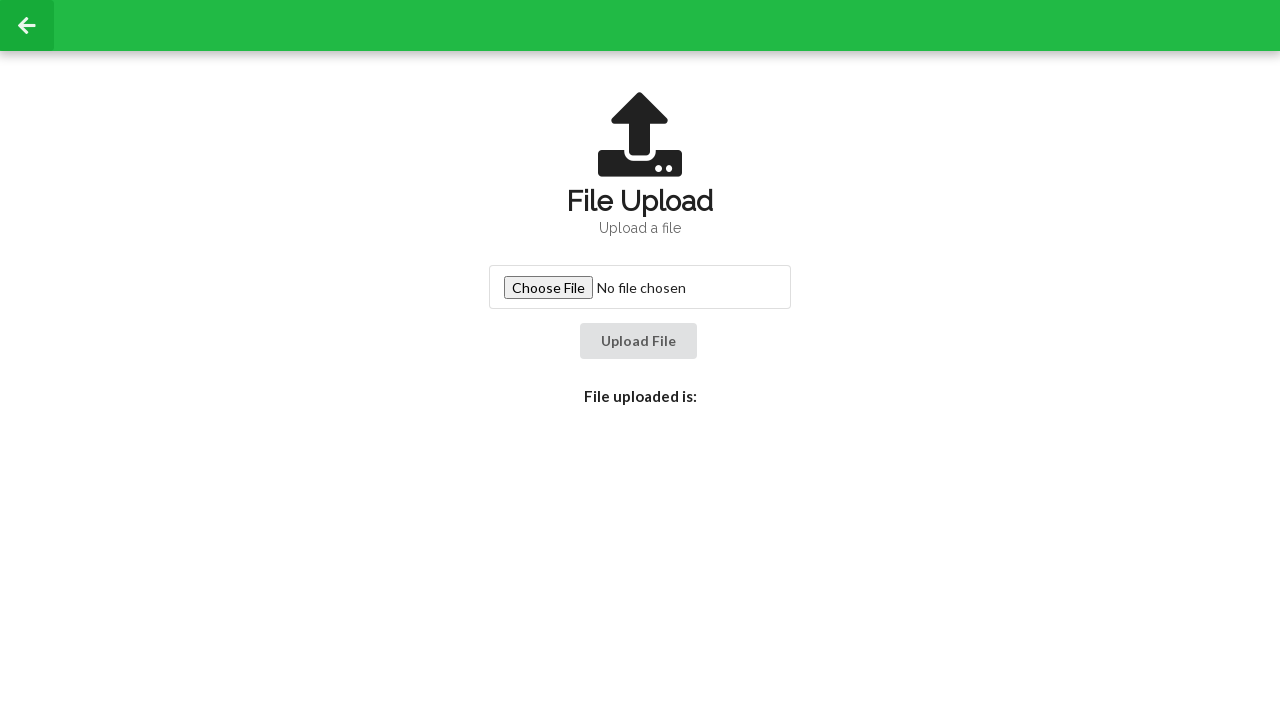